Tests that clicking the blue button changes its ID and text attributes

Starting URL: https://the-internet.herokuapp.com/challenging_dom

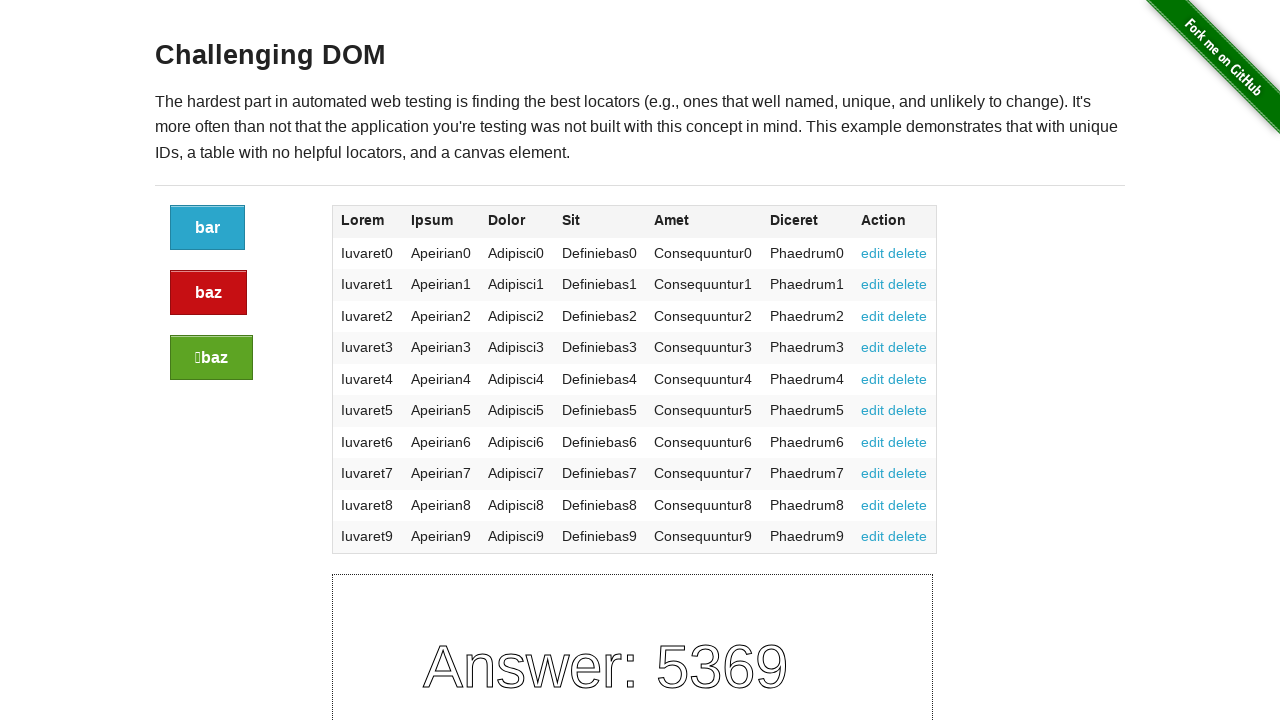

Located the blue button element
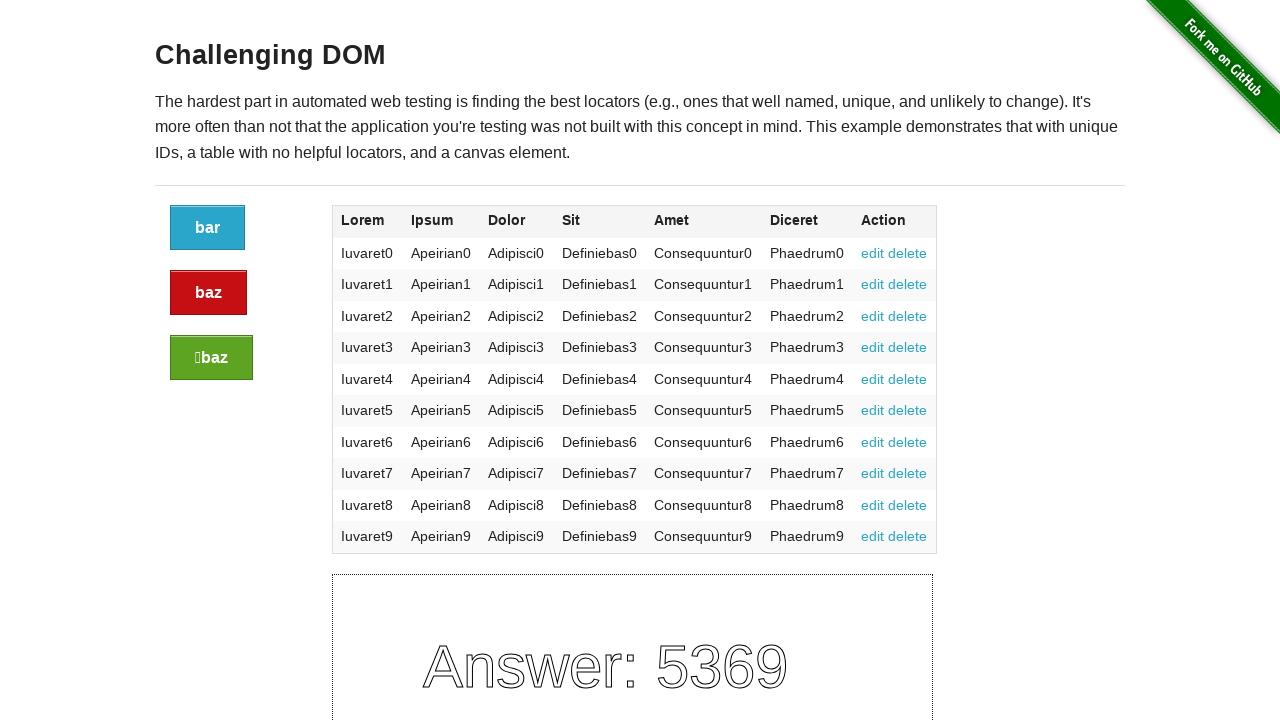

Retrieved initial blue button ID: a0cd1ec0-f6ae-013e-43cb-5265e4b4a93d
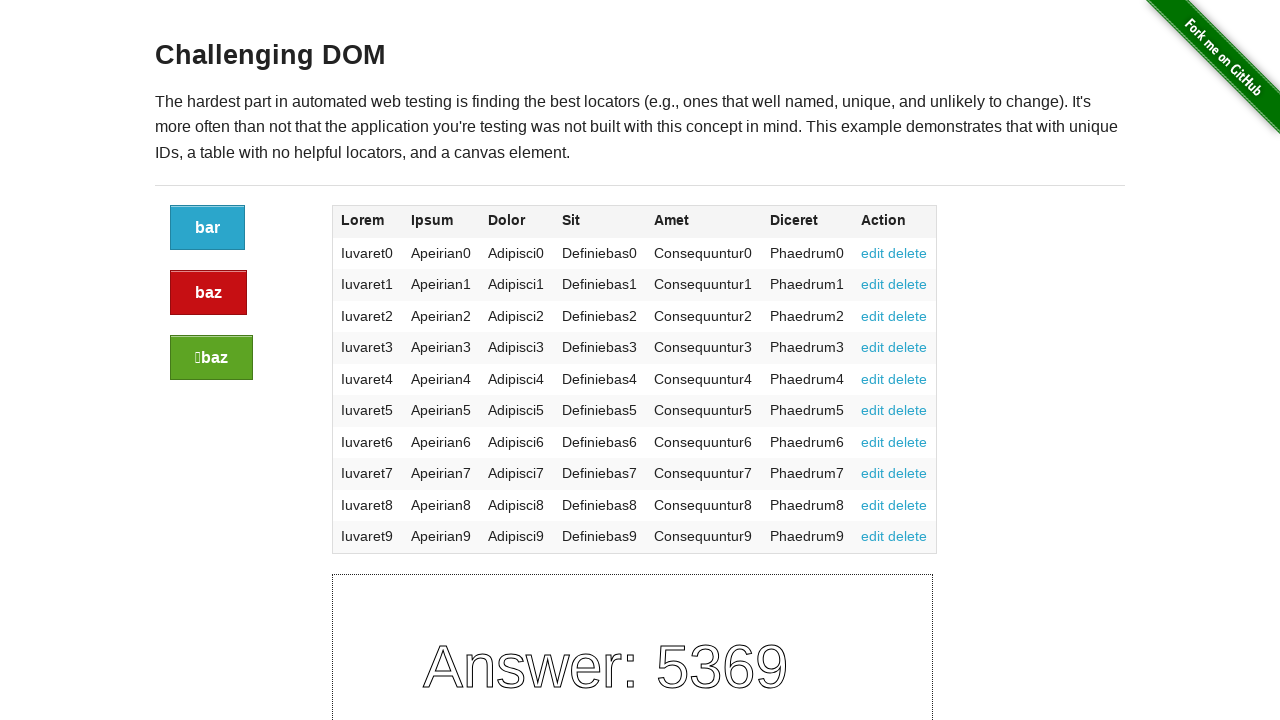

Clicked the blue button at (208, 228) on a.button >> nth=0
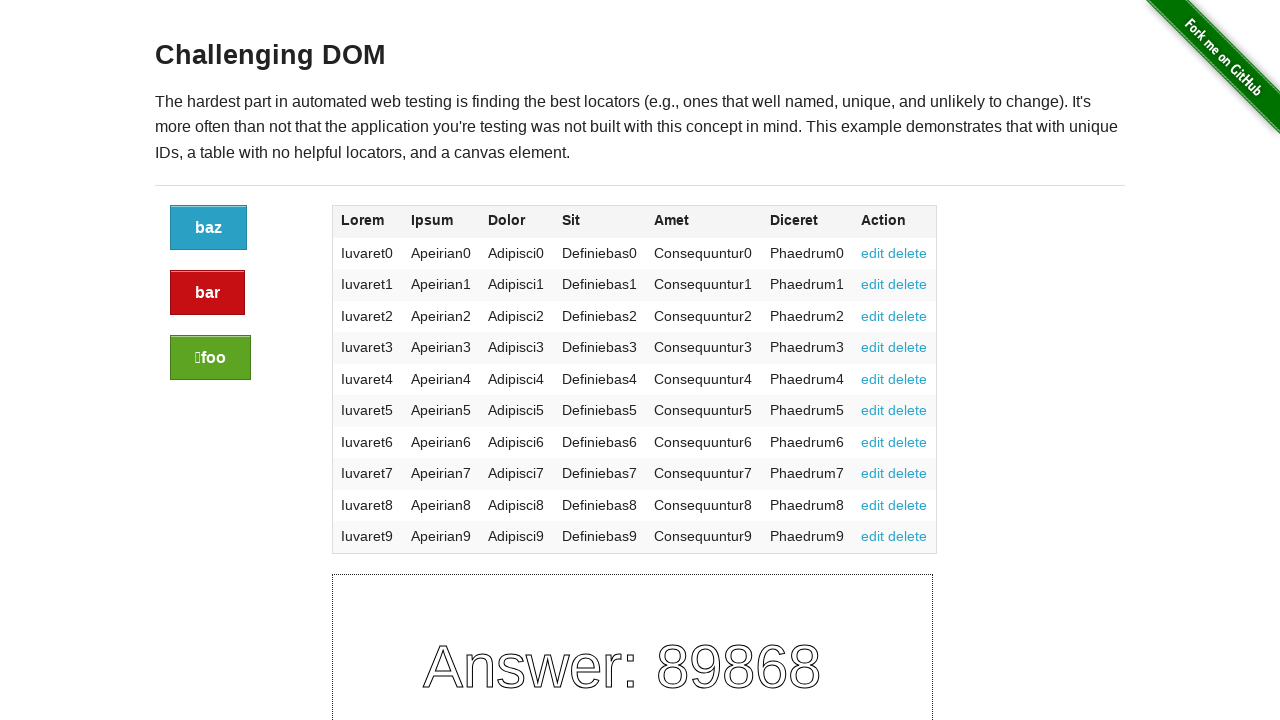

Retrieved blue button ID after first click: a307e740-f6ae-013e-43e0-5265e4b4a93d
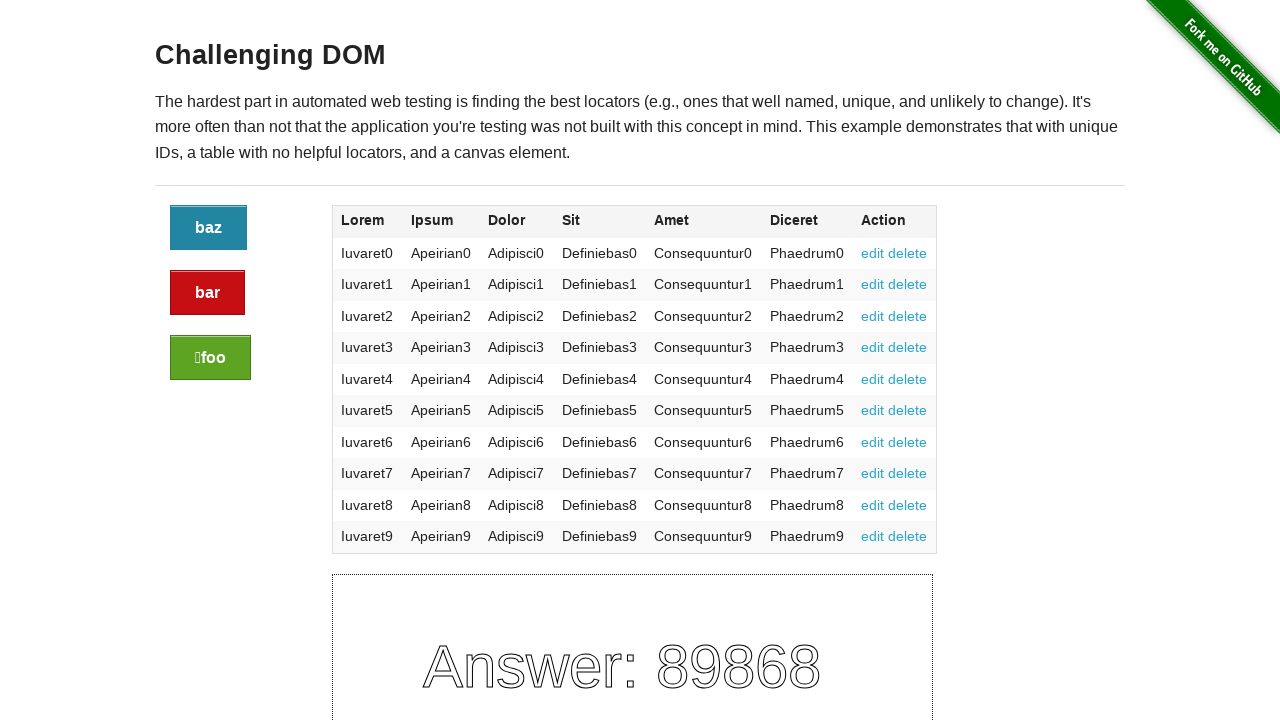

Assertion passed: button ID changed after click
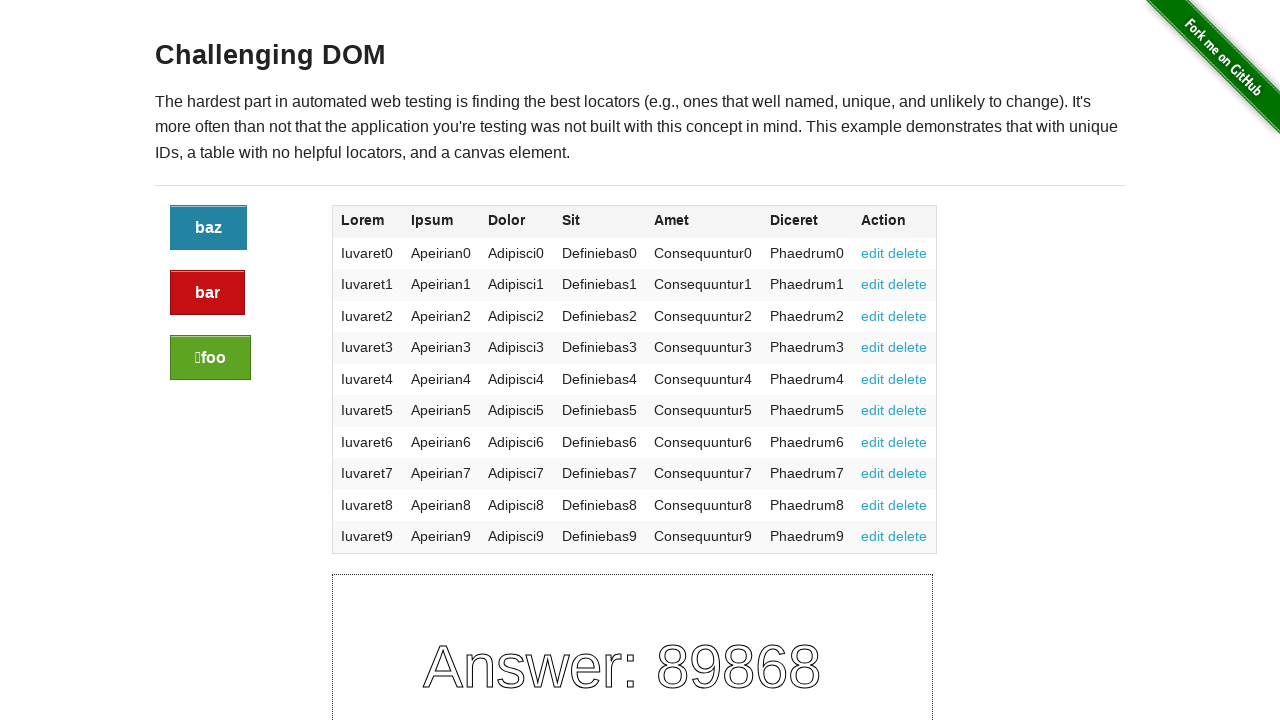

Retrieved initial blue button text: baz
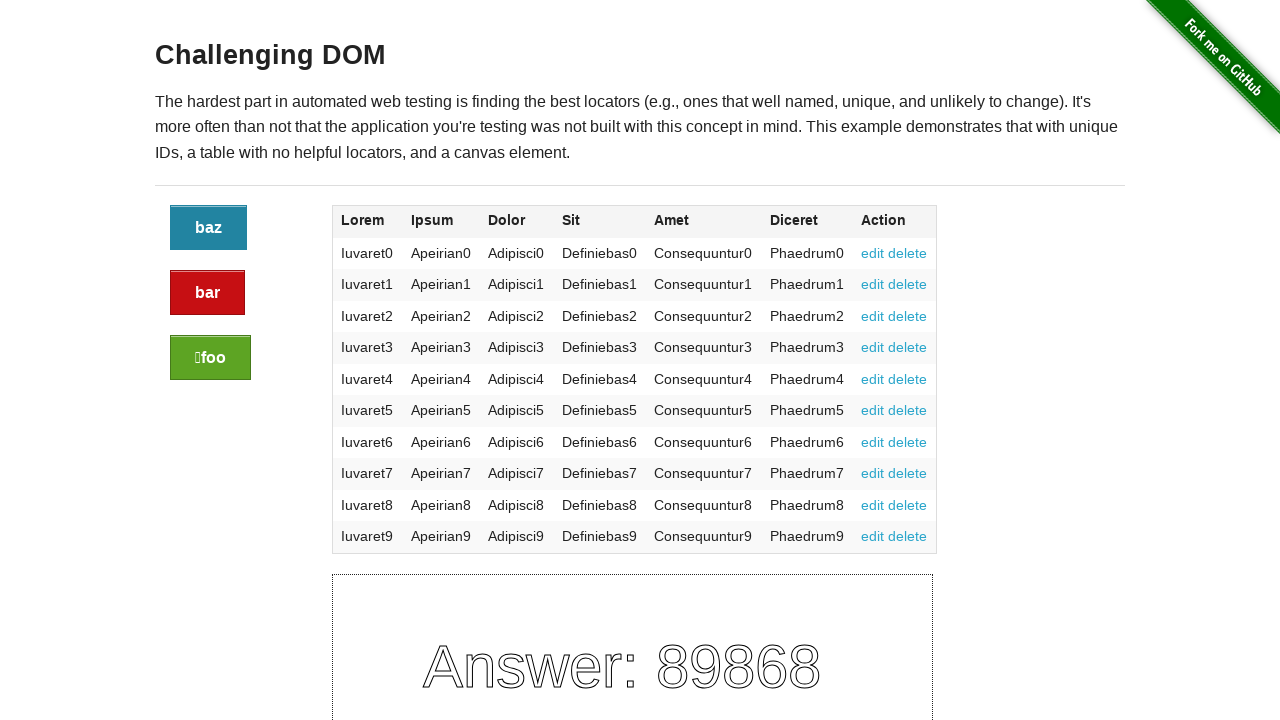

Clicked the blue button a second time at (208, 228) on a.button >> nth=0
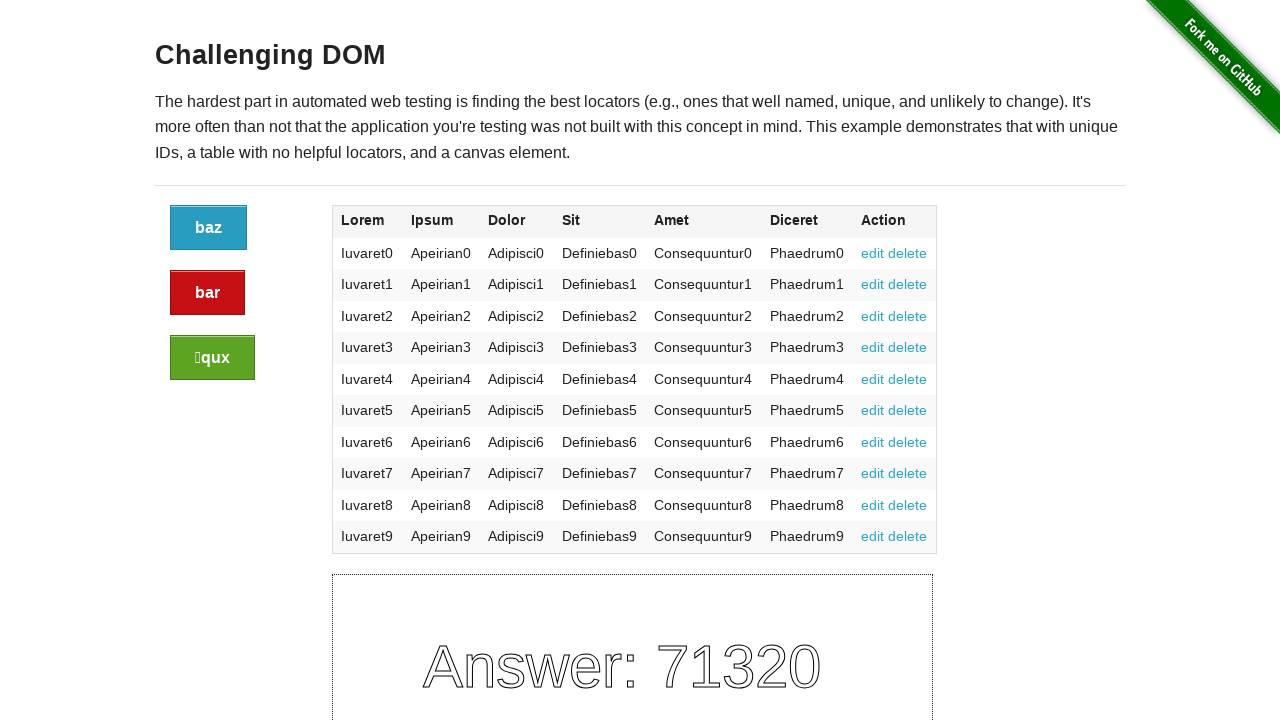

Retrieved blue button text after second click: baz
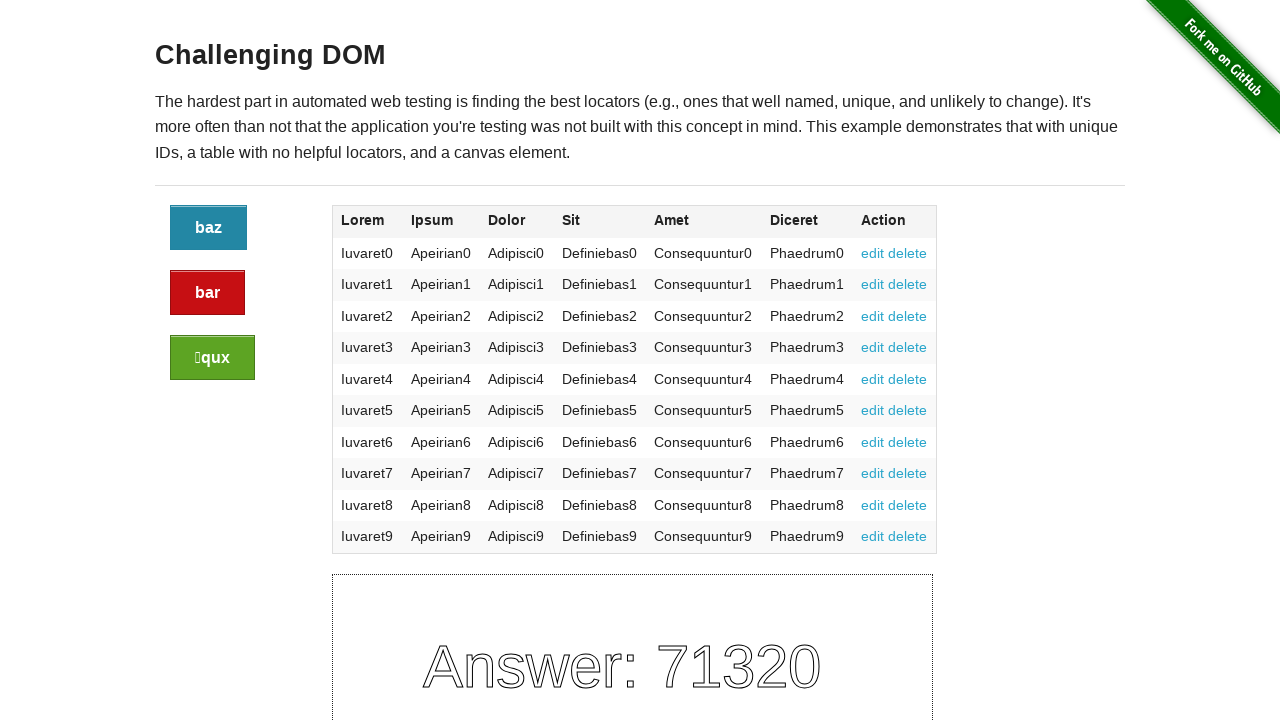

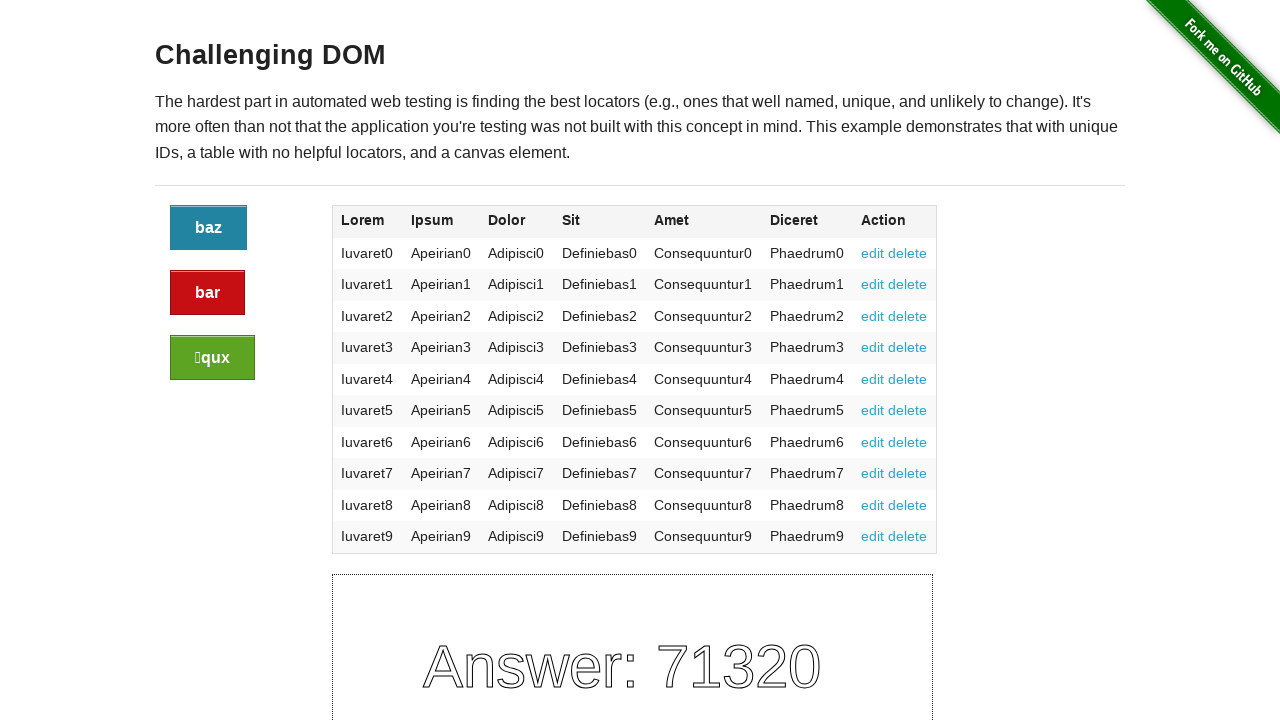